Navigates to the demo welcome page and verifies the page loads by checking the title

Starting URL: https://demo.iecho.org/welcome

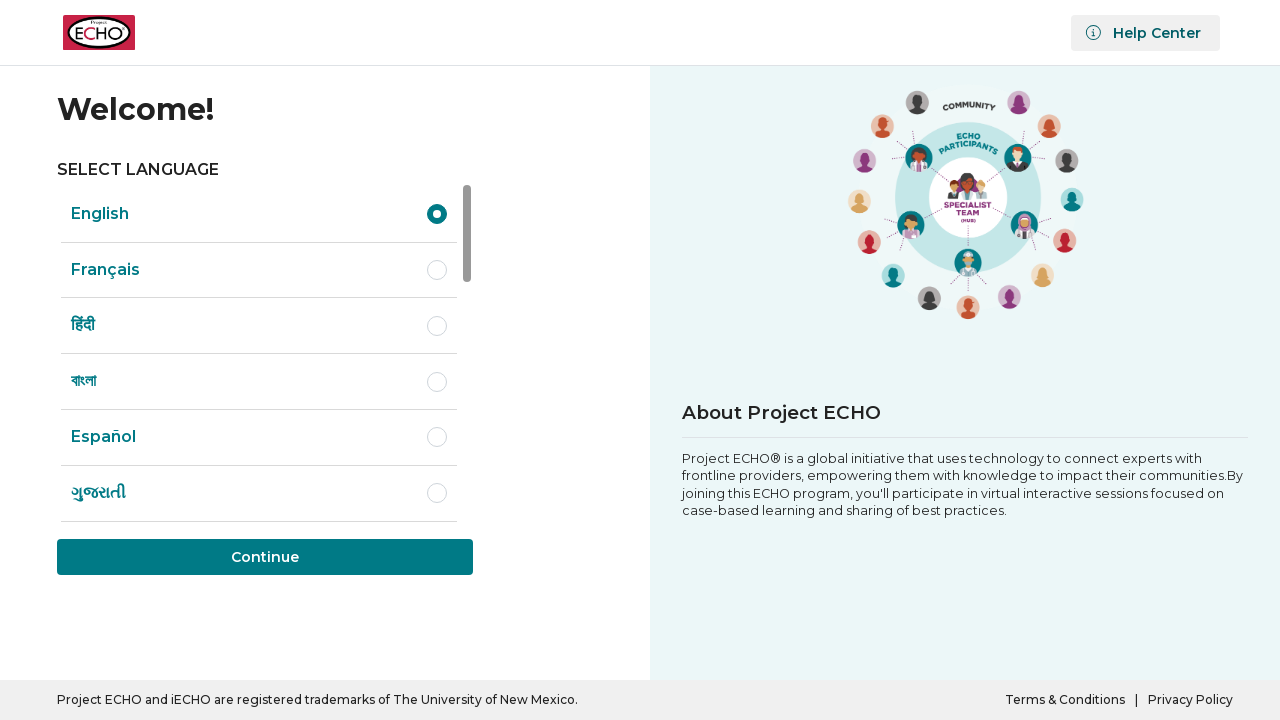

Navigated to demo welcome page at https://demo.iecho.org/welcome
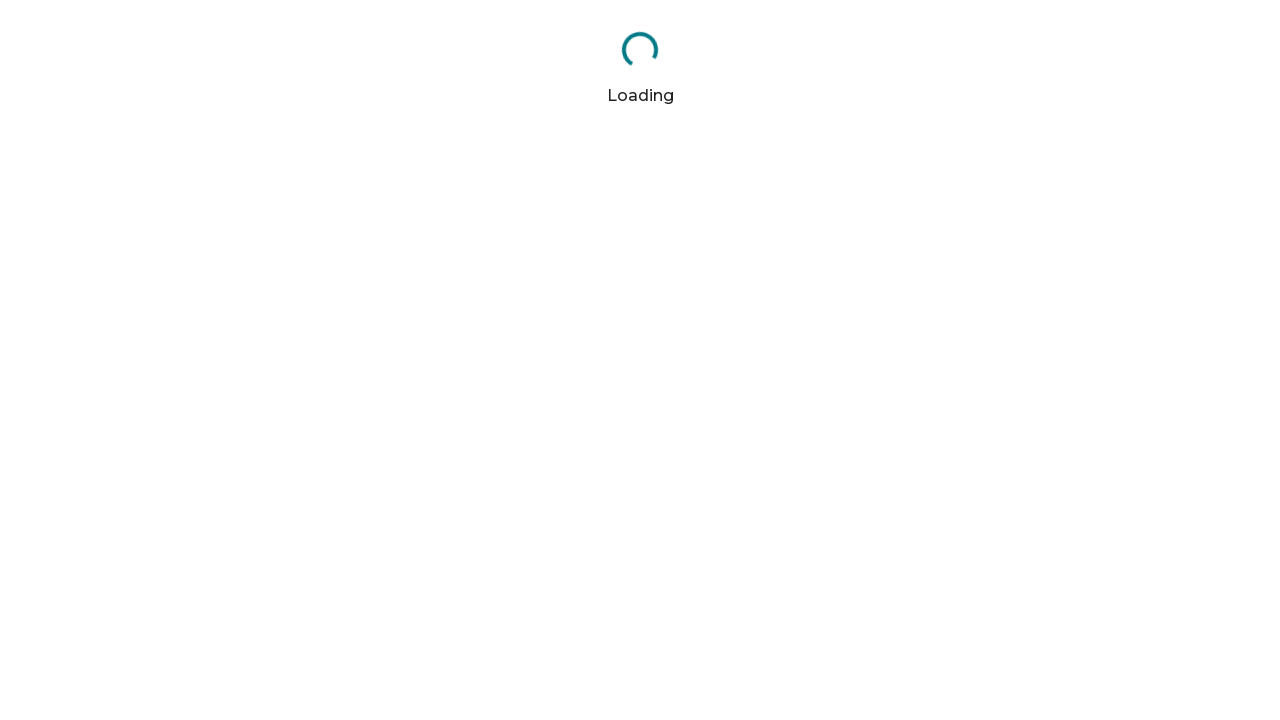

Page DOM content fully loaded
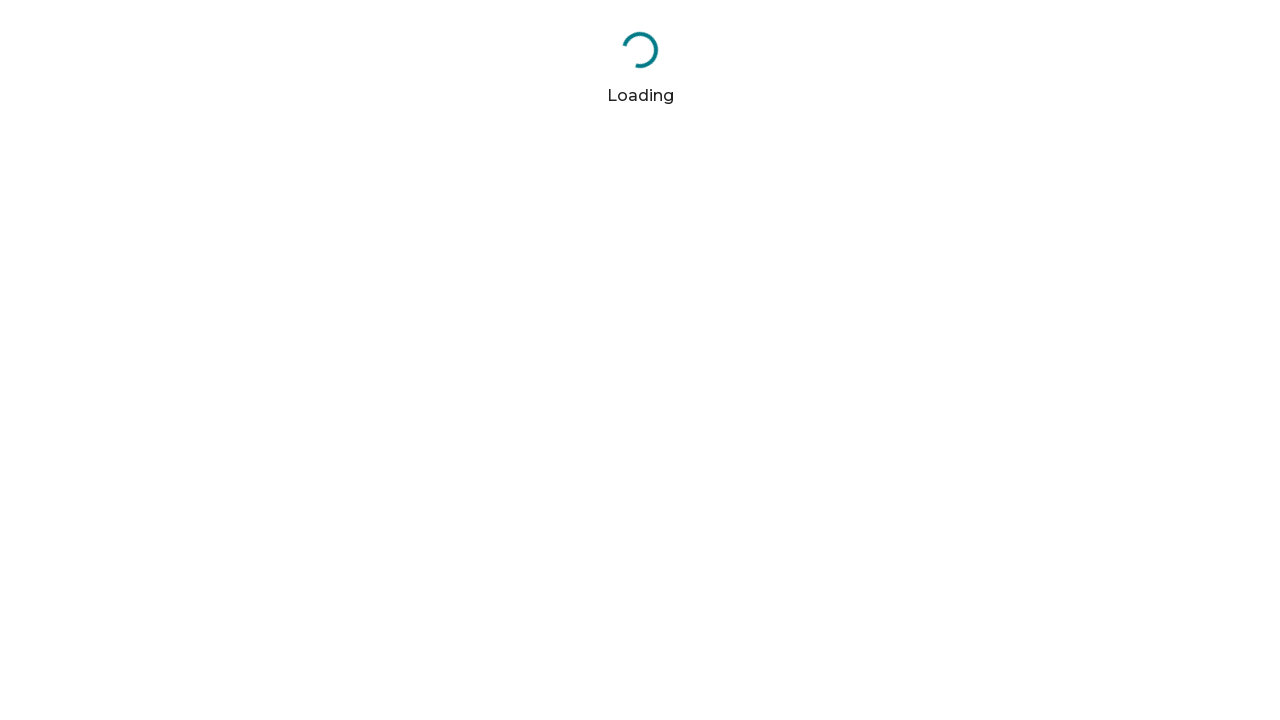

Retrieved page title: 'iECHO | All Teach, All Learn'
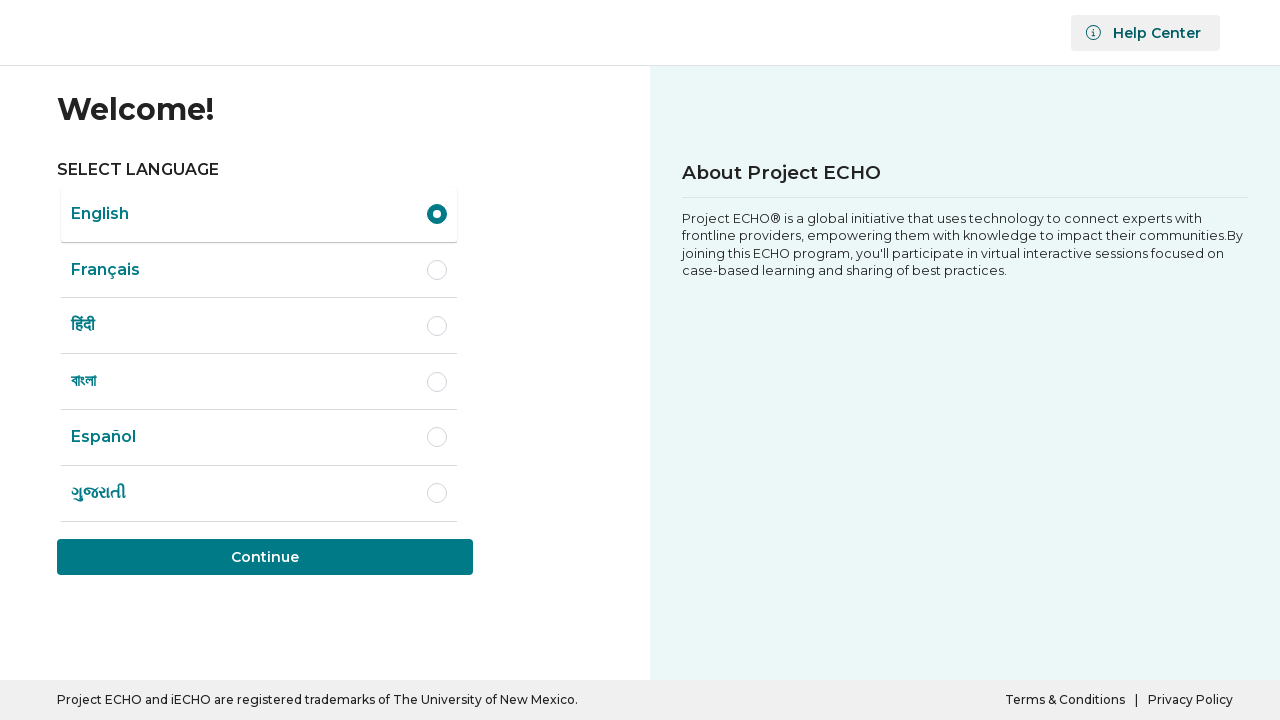

Verified page title is not empty
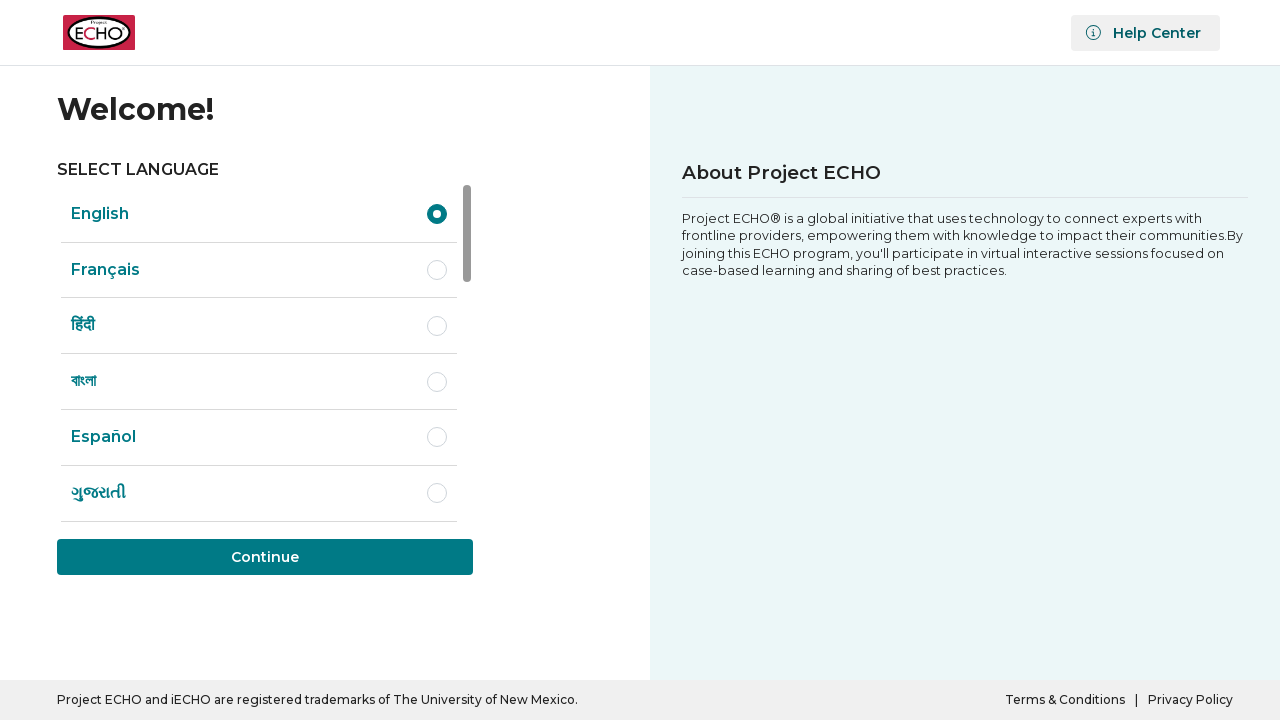

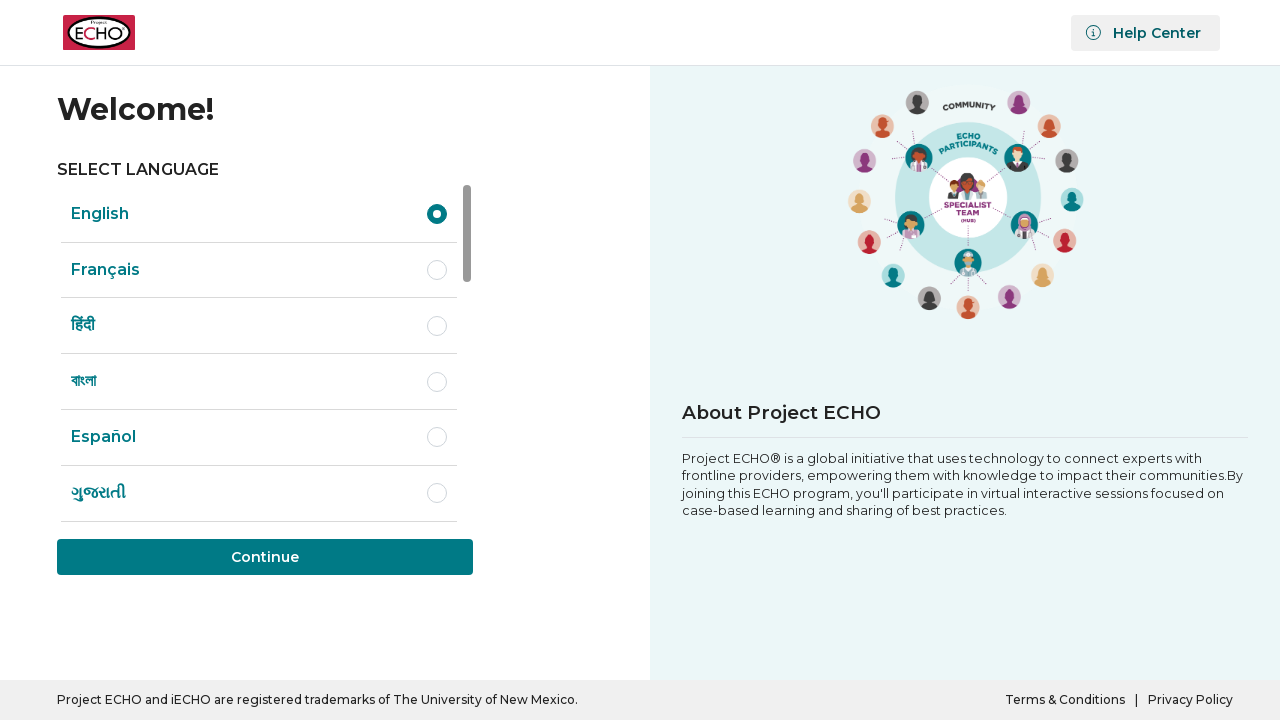